Tests the Dynamic Controls page by clicking on a checkbox, removing it via button click, waiting for confirmation message, then adding it back and verifying the message.

Starting URL: https://the-internet.herokuapp.com/

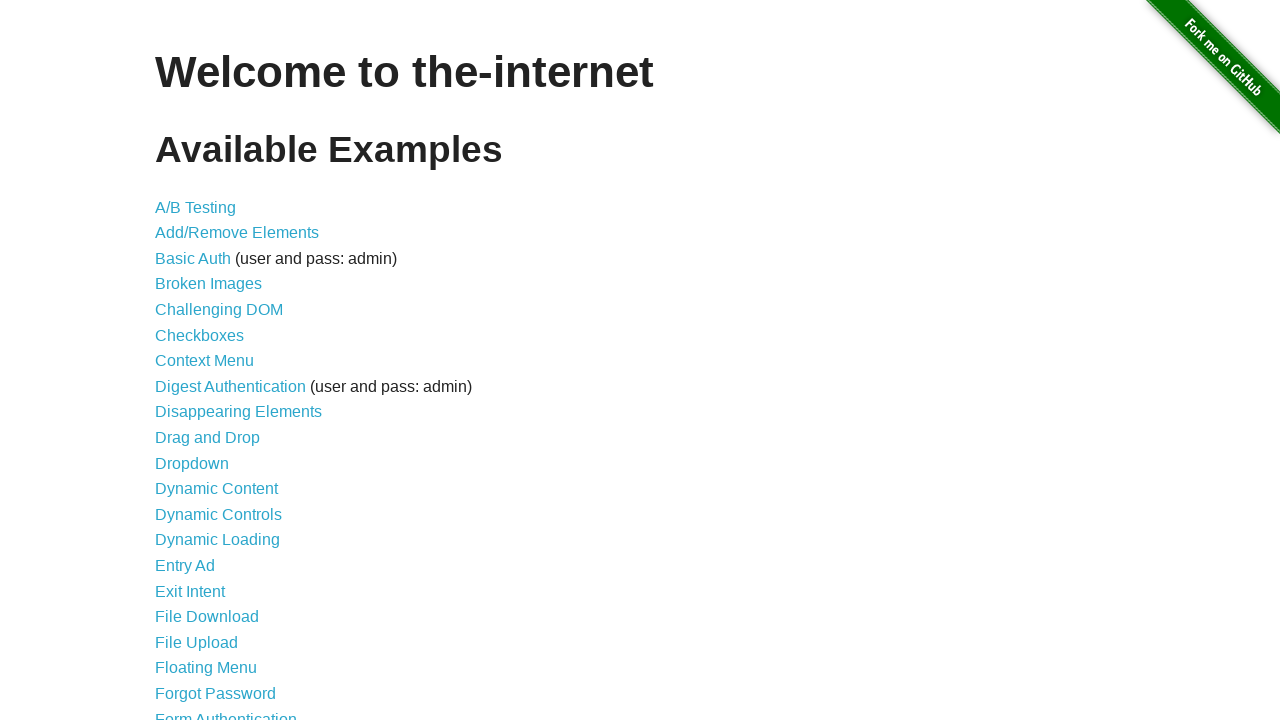

Clicked on Dynamic Controls link at (218, 514) on a:text('Dynamic Controls')
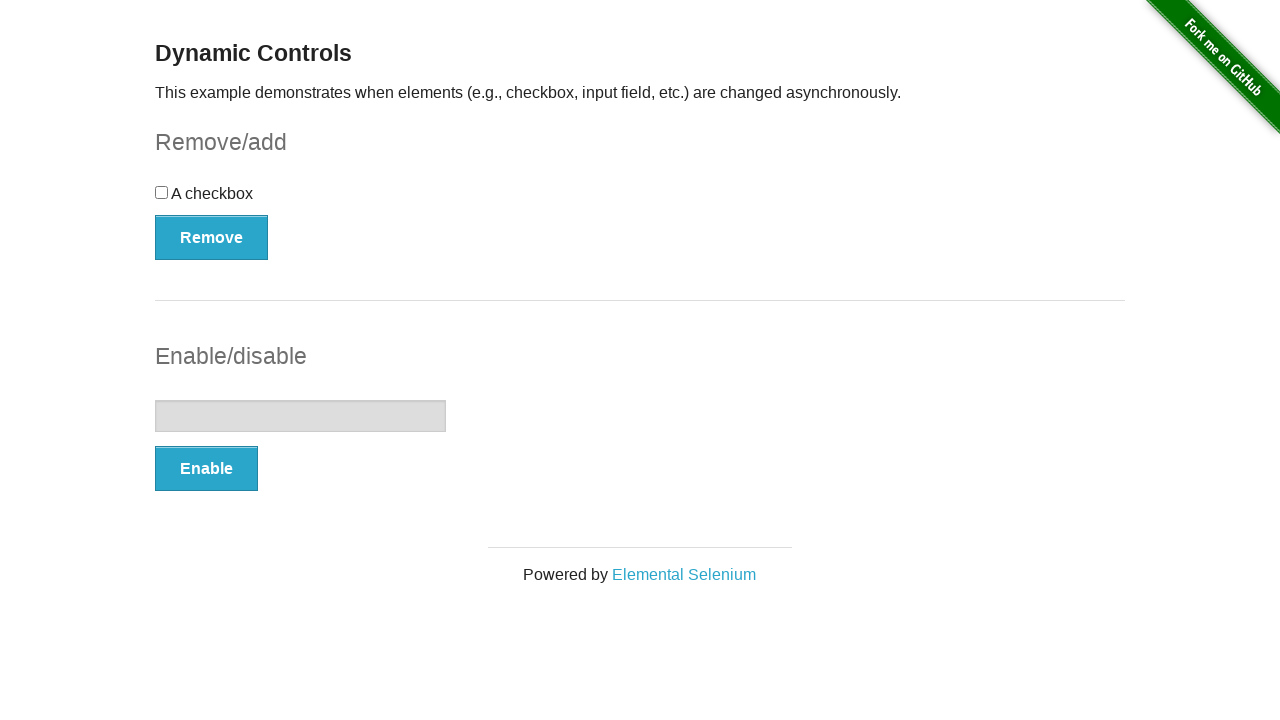

Clicked the checkbox at (640, 200) on div#checkbox
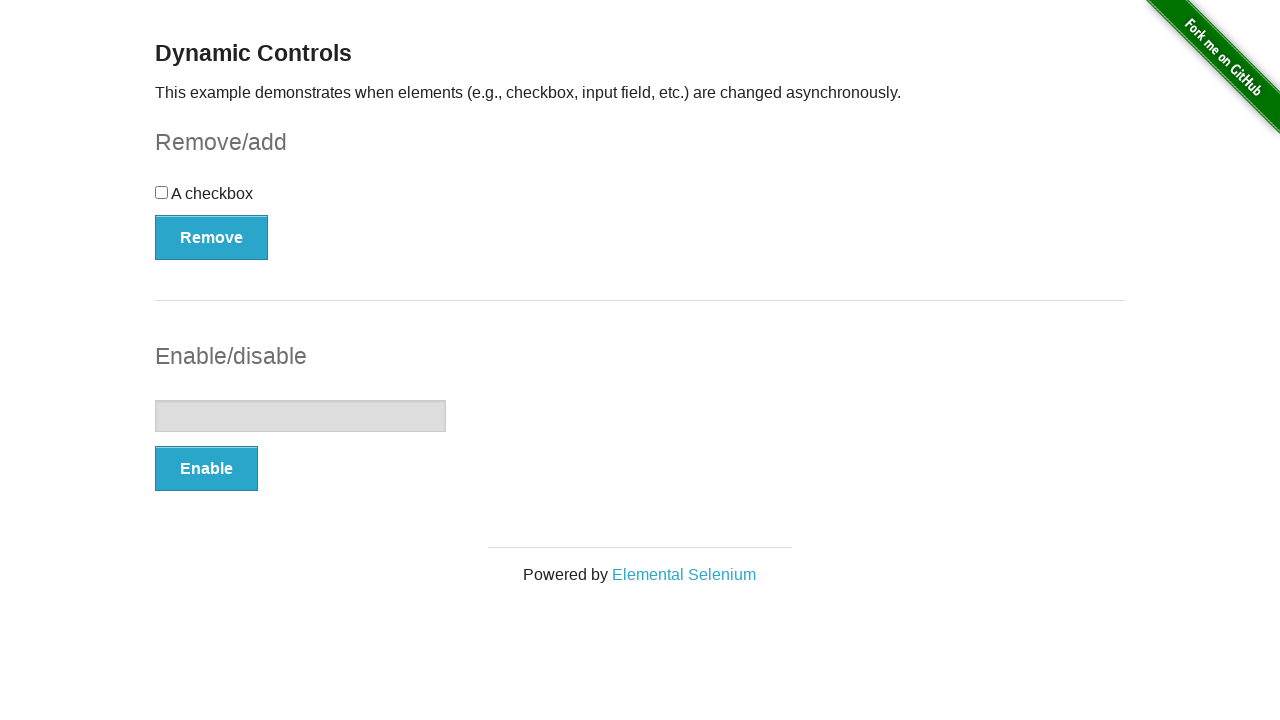

Clicked the Remove button to remove checkbox at (212, 237) on button:has-text('Remove')
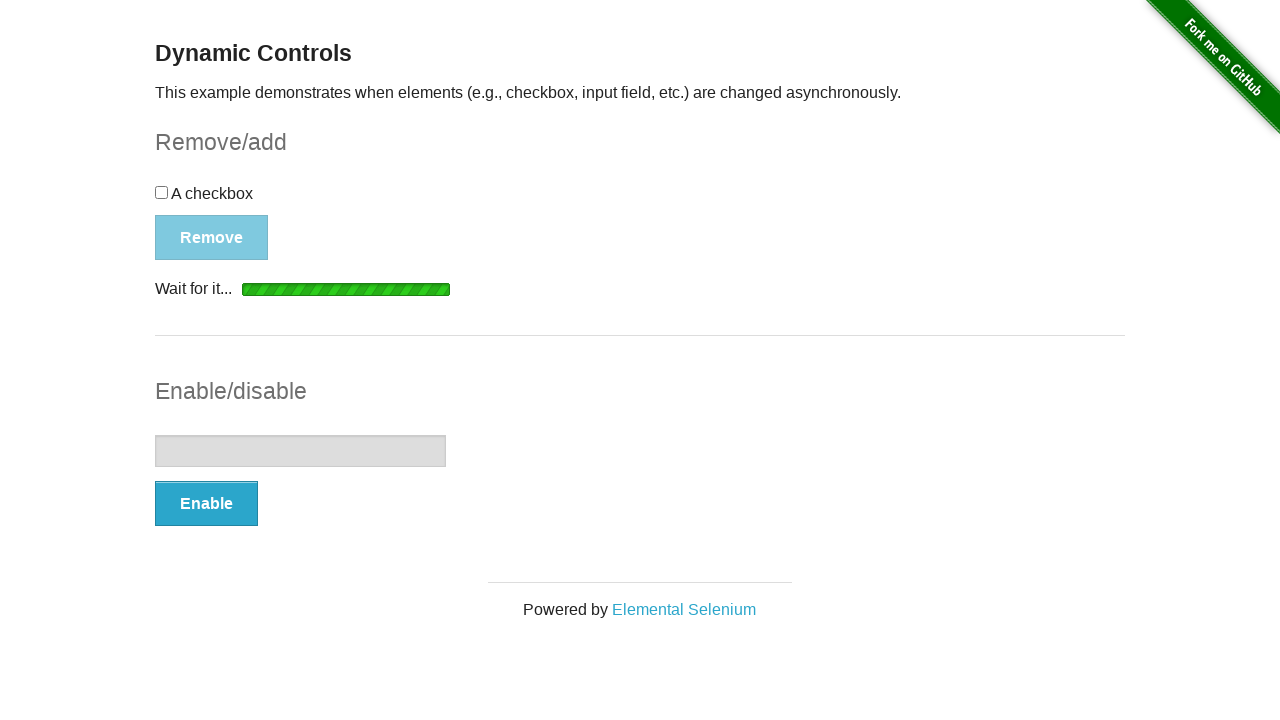

Waited for and confirmed 'It's gone!' message appeared
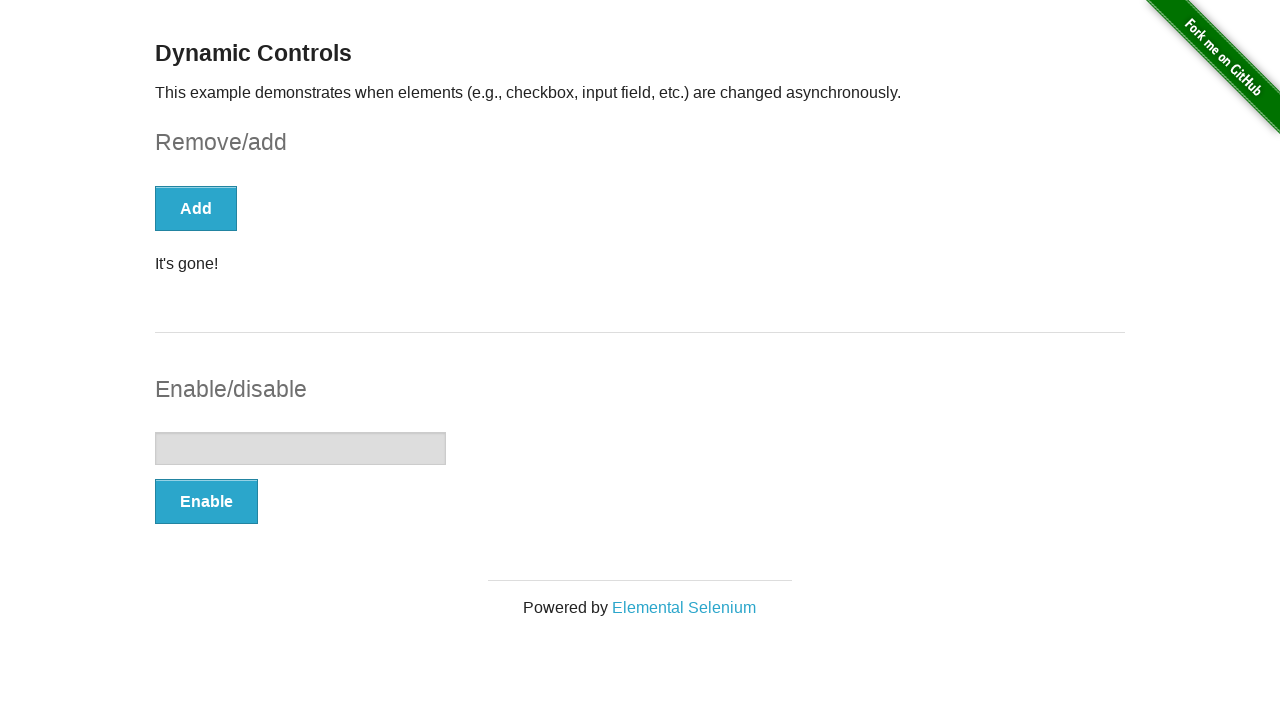

Clicked the Add button to restore checkbox at (196, 208) on button:has-text('Add')
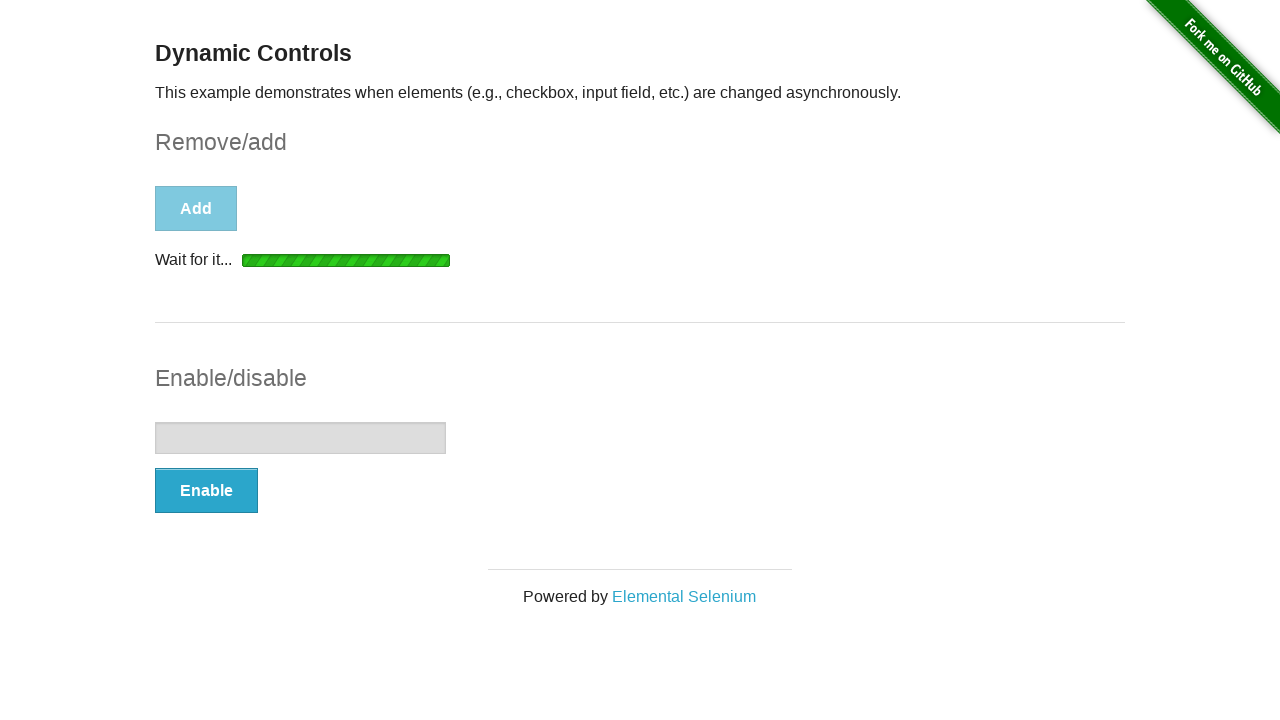

Waited for and confirmed 'It's back!' message appeared
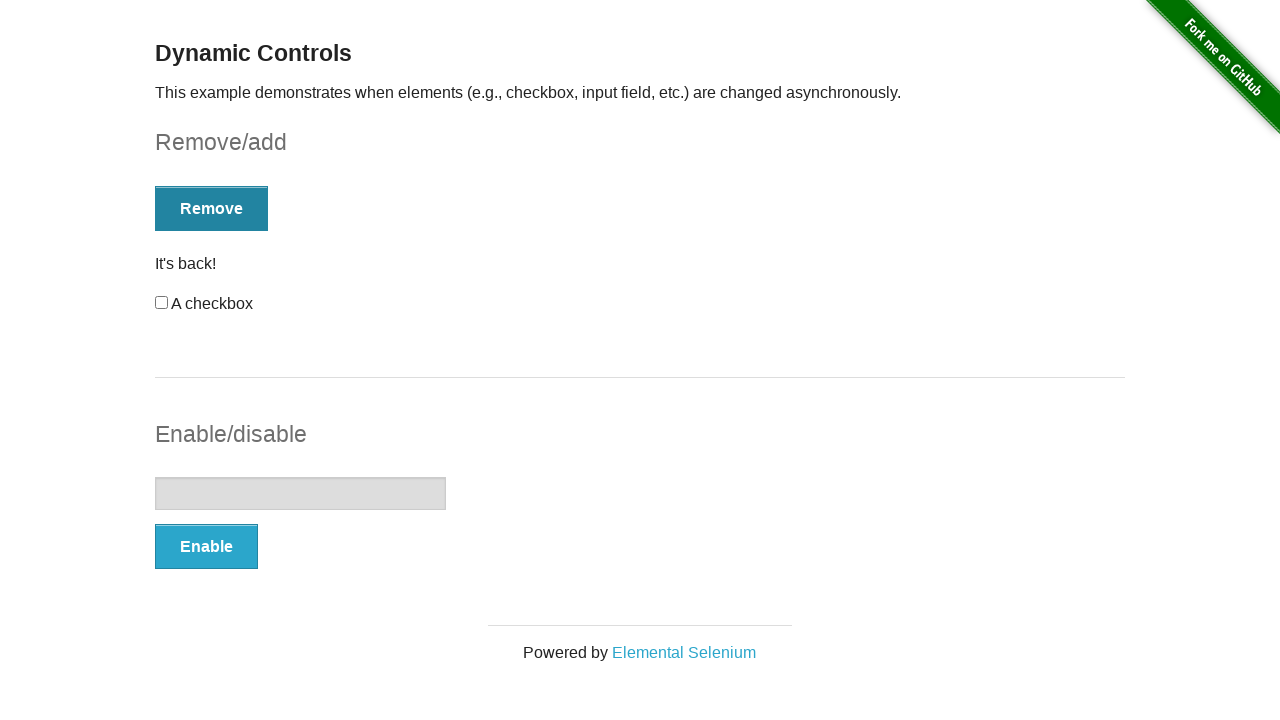

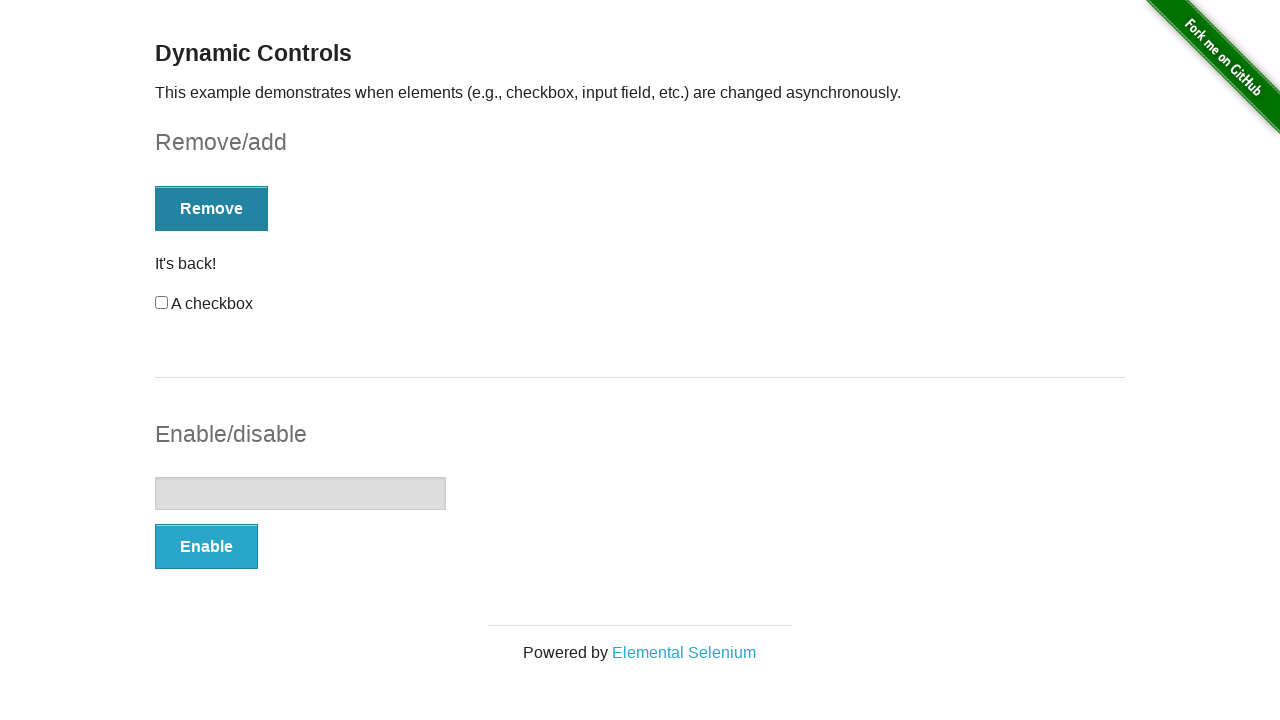